Tests double-click functionality using clickCount parameter on a "Copy Text" button

Starting URL: https://testautomationpractice.blogspot.com/

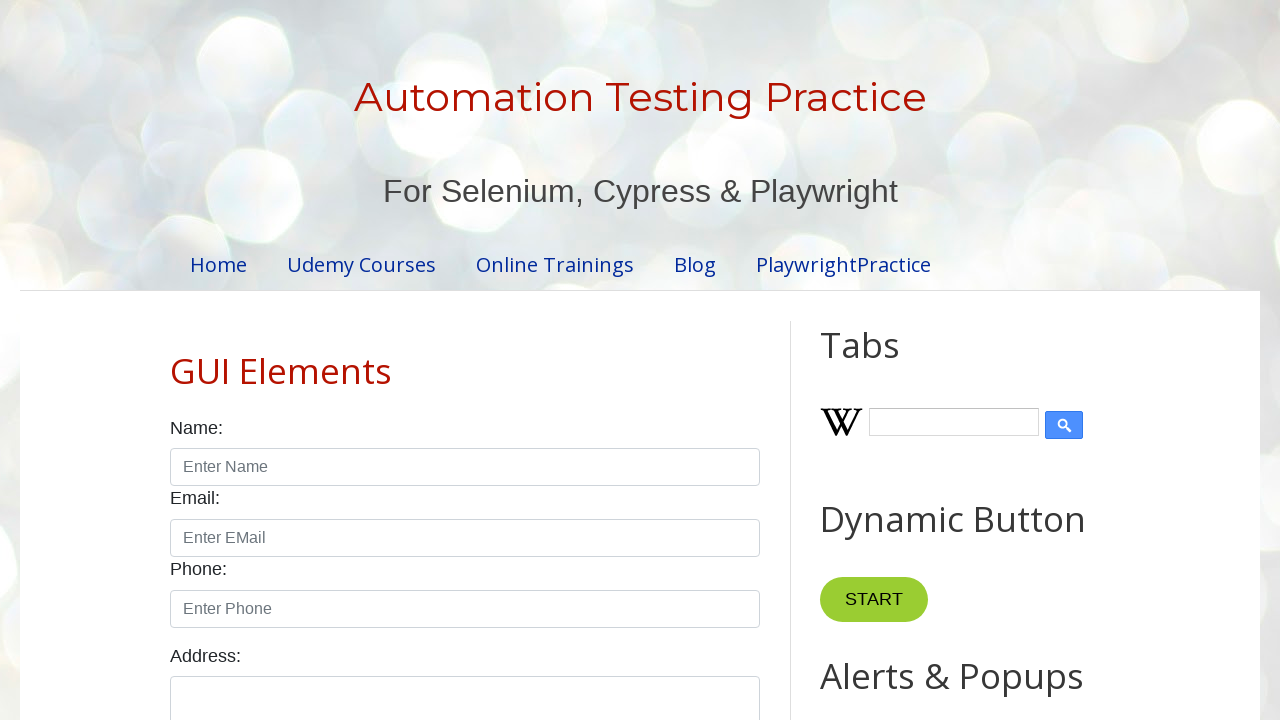

Double-clicked the 'Copy Text' button using clickCount parameter at (885, 360) on xpath=//button[normalize-space()='Copy Text']
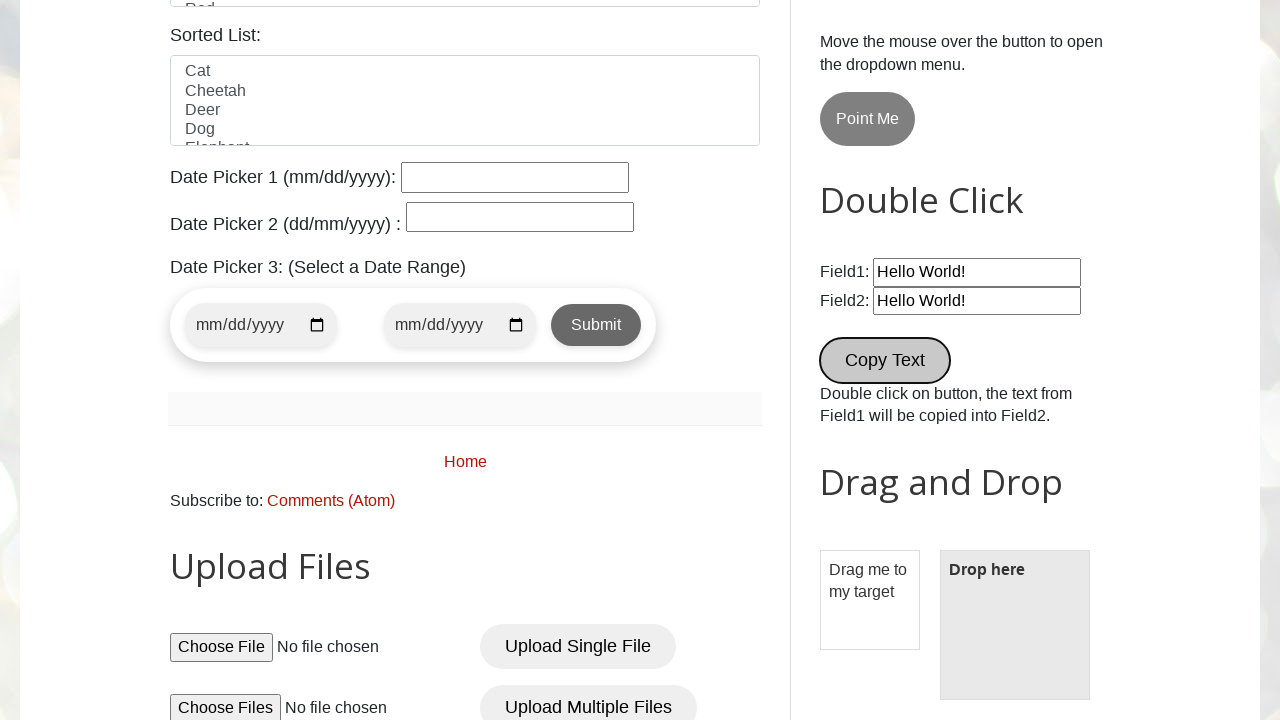

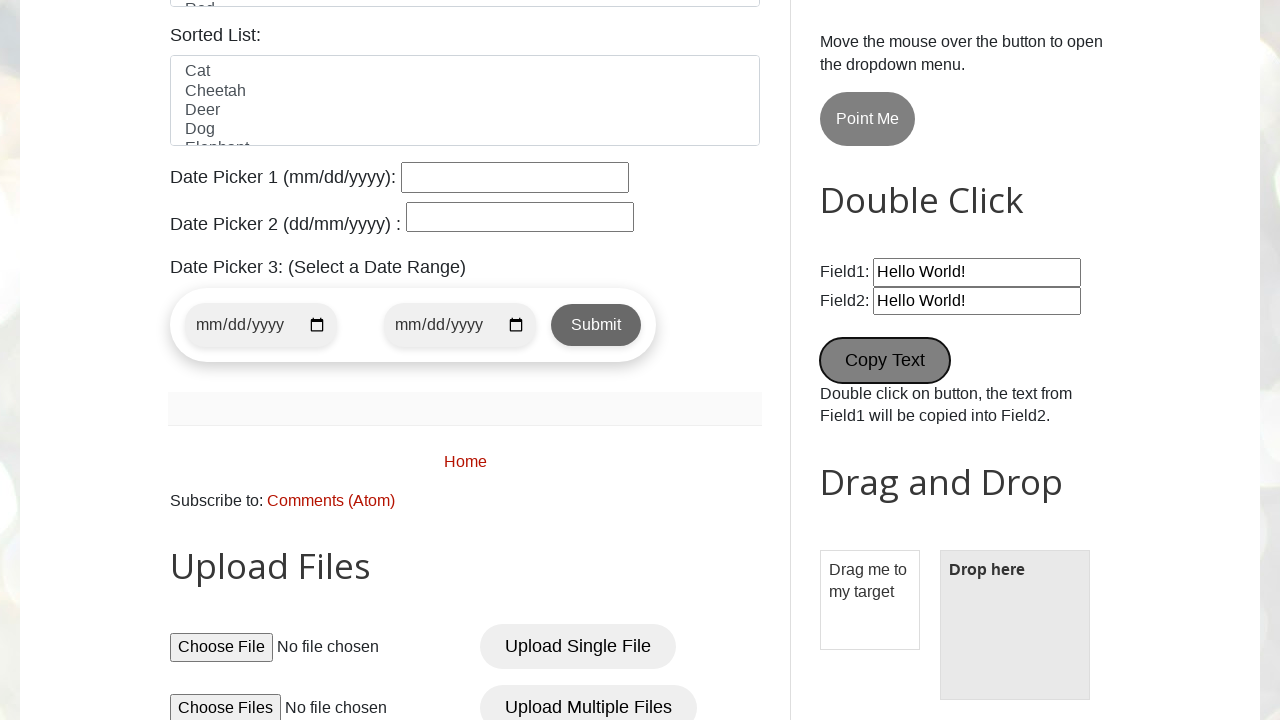